Tests form interaction on an MDN accessibility demo page by clicking a button, handling an alert, and filling in a form input field.

Starting URL: https://mdn.github.io/learning-area/tools-testing/cross-browser-testing/accessibility/native-keyboard-accessibility.html

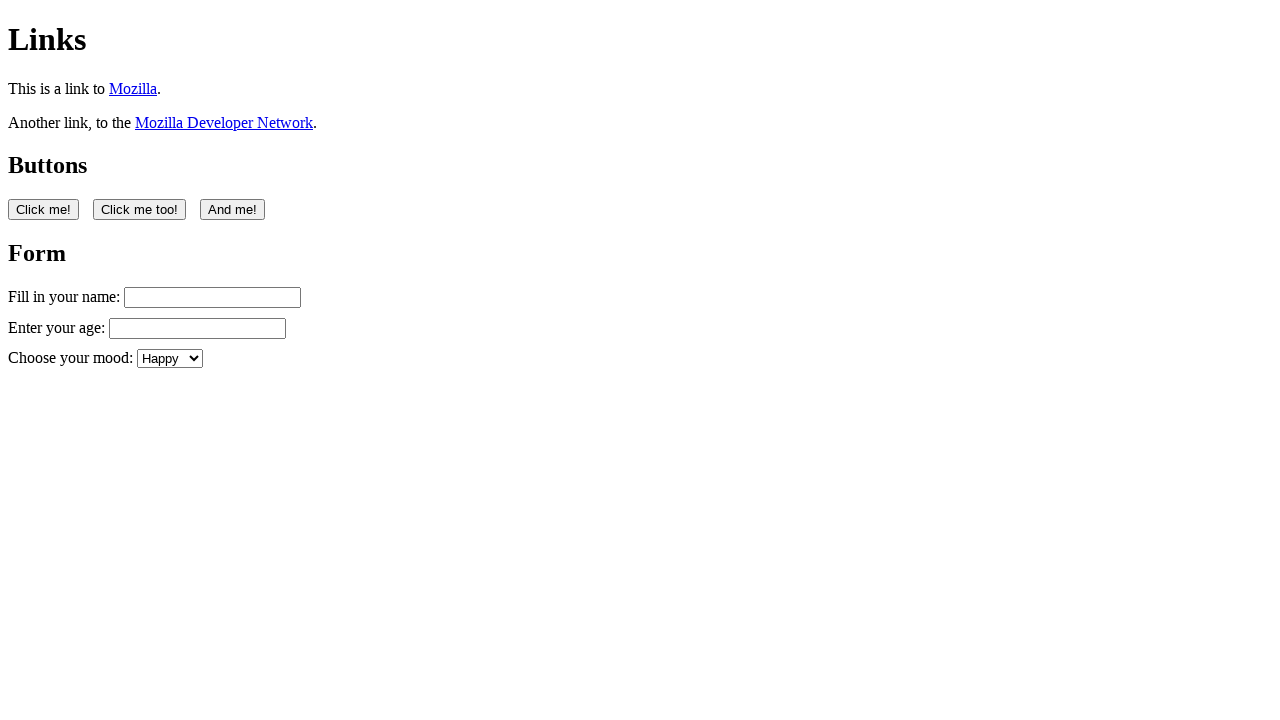

Clicked the first button on the page at (44, 209) on button:nth-of-type(1)
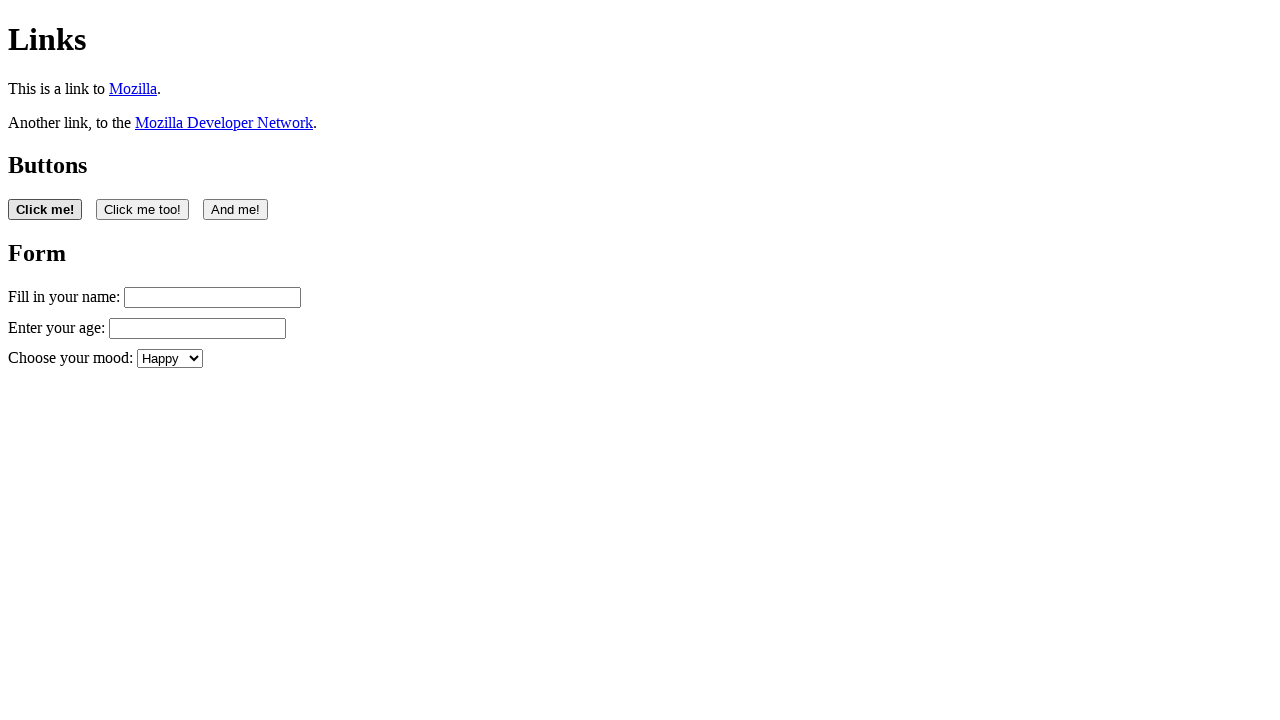

Set up dialog handler to accept alerts
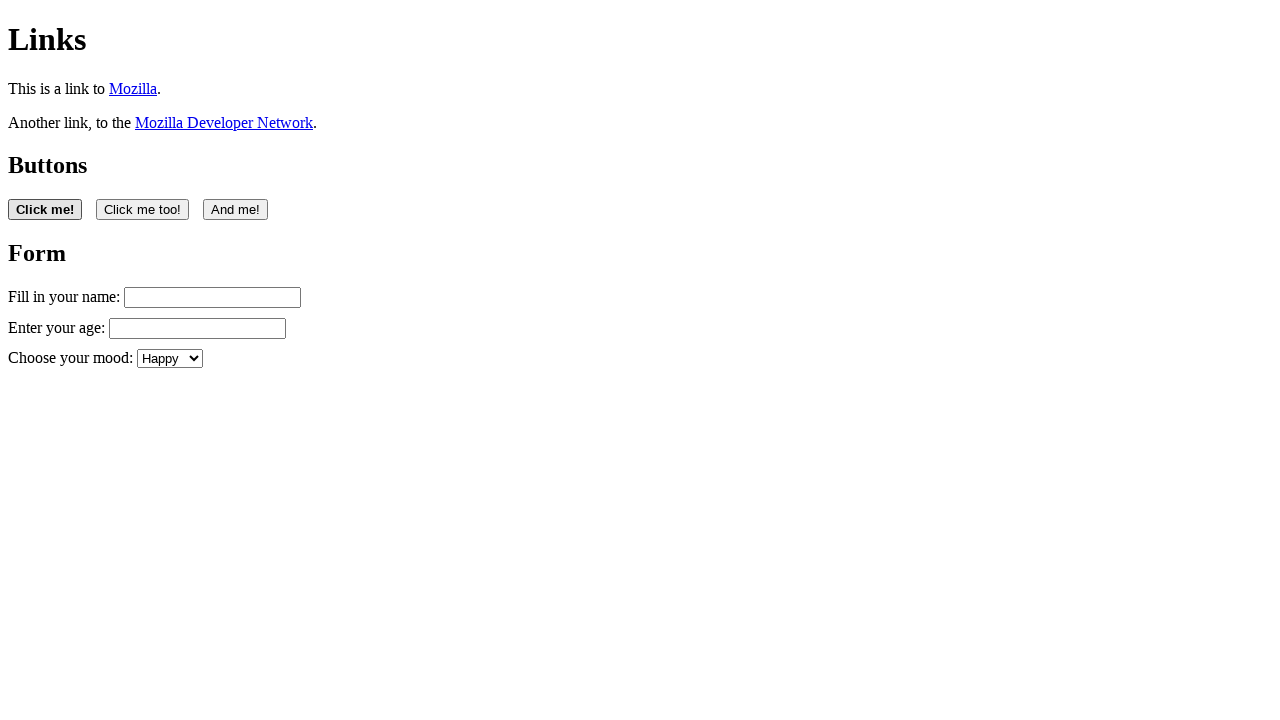

Waited 1000ms for UI updates
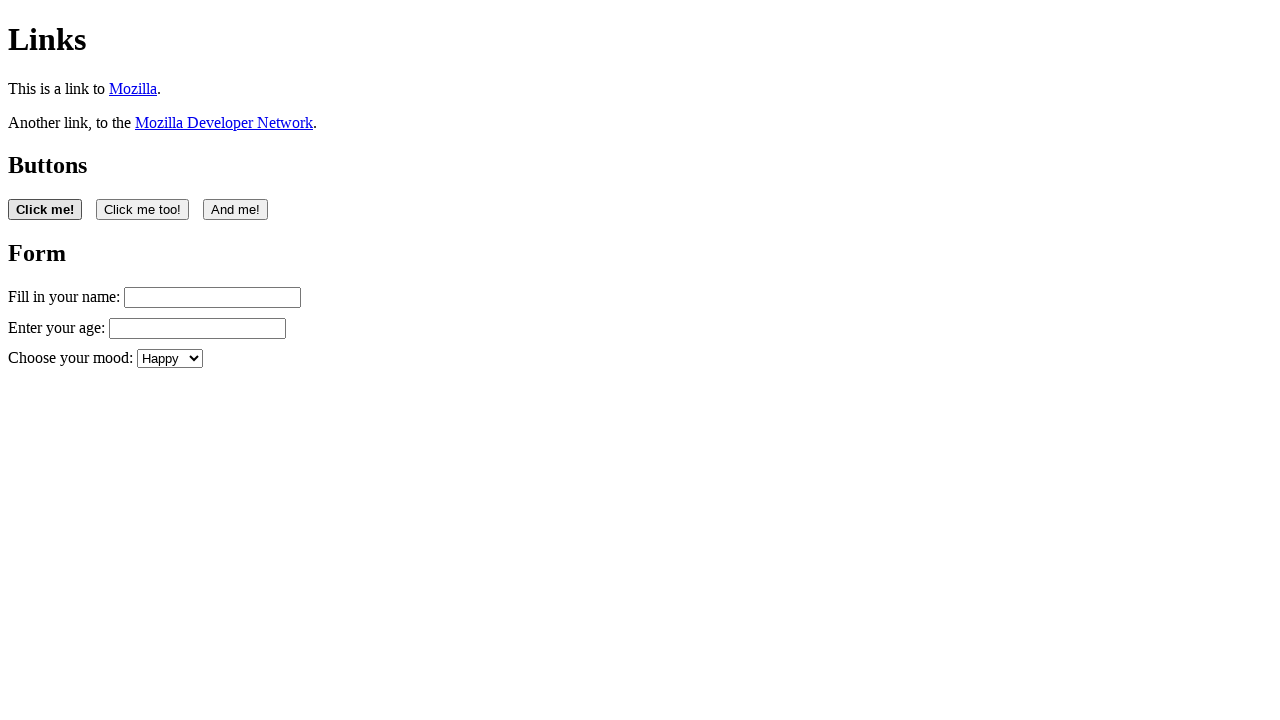

Filled name input field with 'Filling in my form' on #name
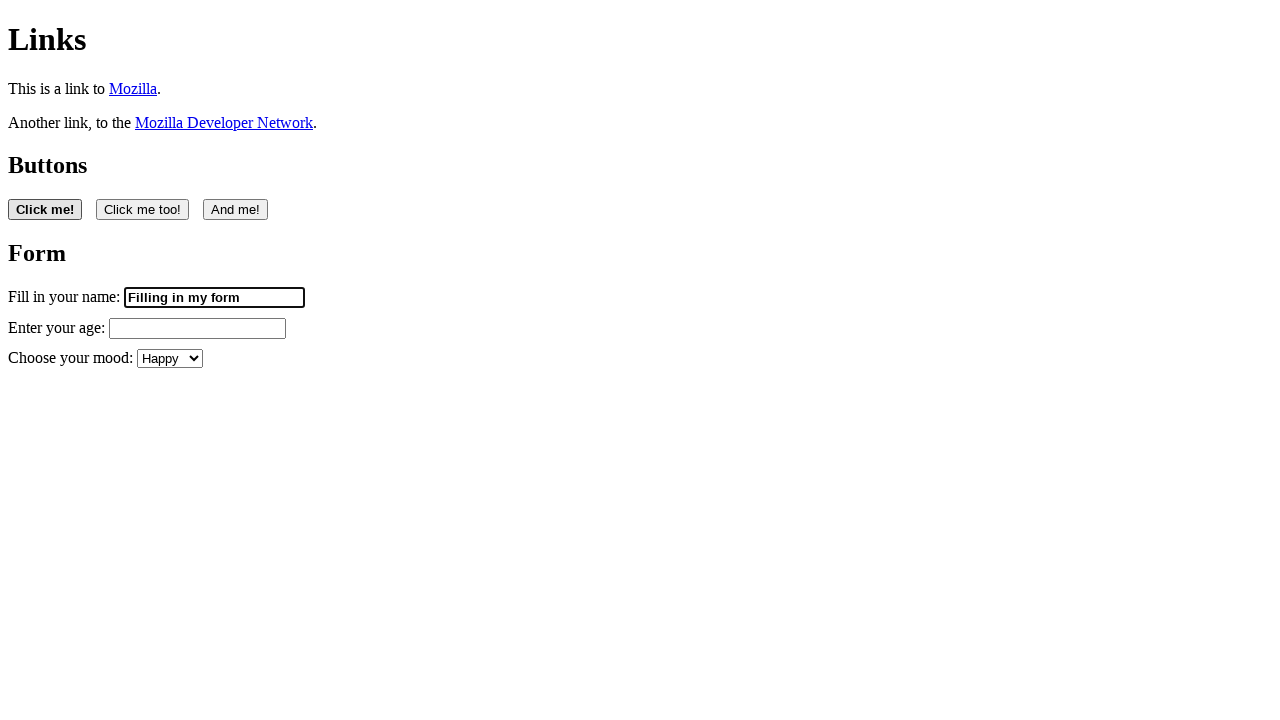

Retrieved the value from name input field
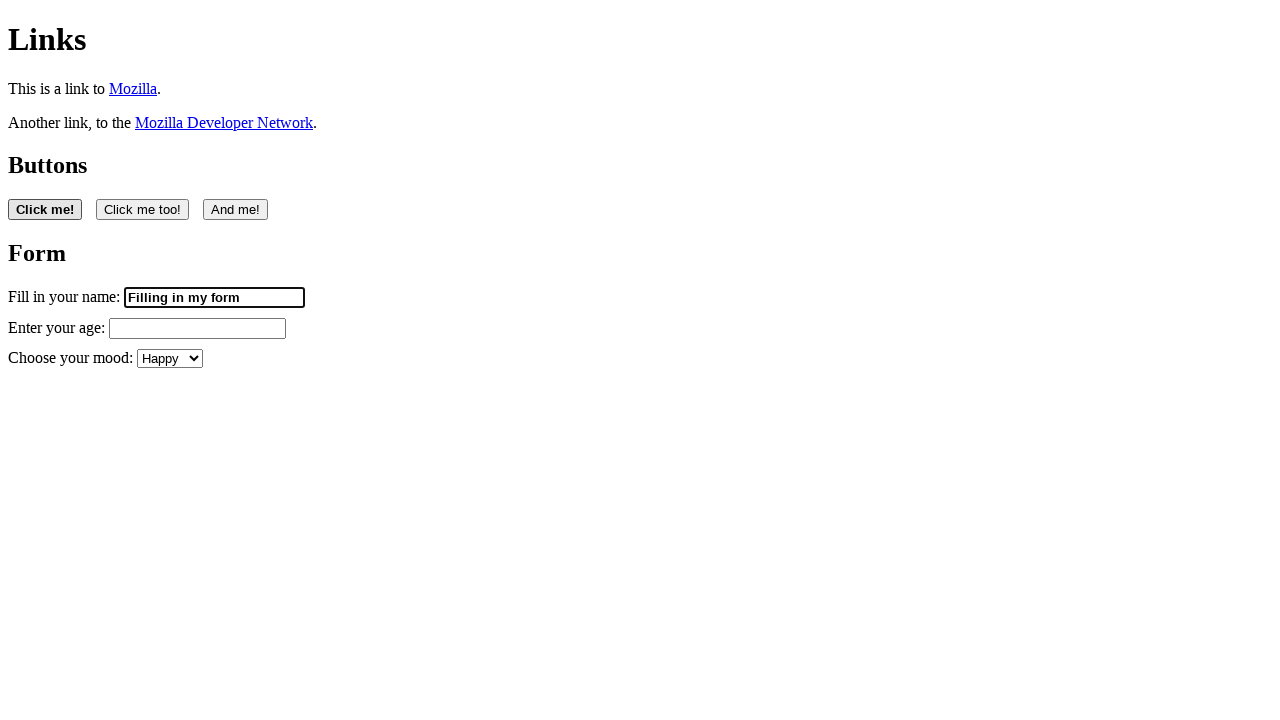

Verified that form input field is editable
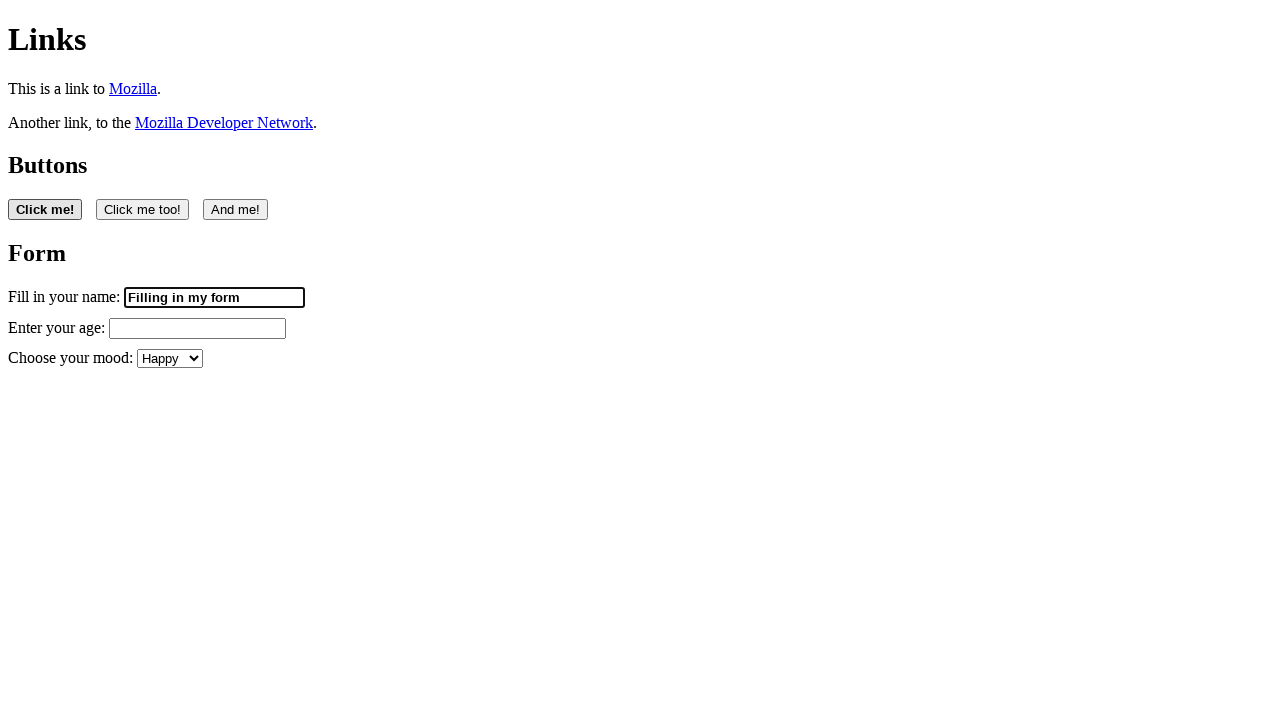

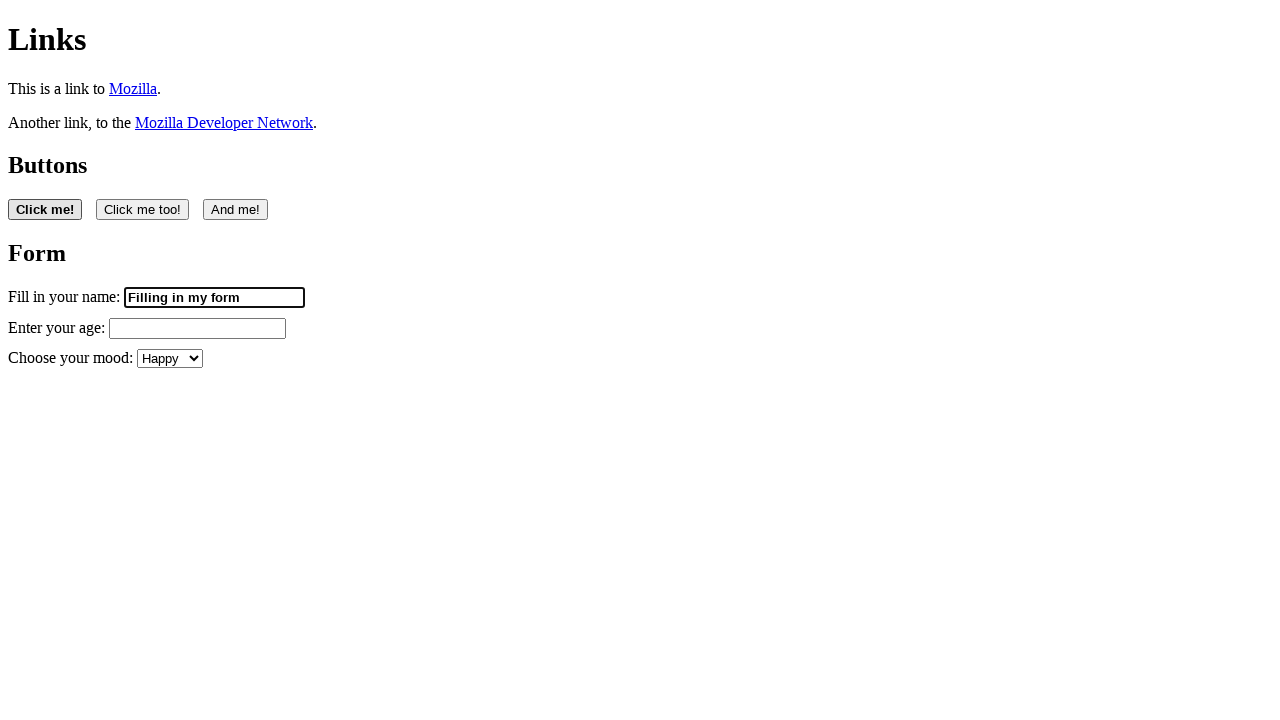